Tests marking individual todo items as complete by checking their checkboxes.

Starting URL: https://demo.playwright.dev/todomvc

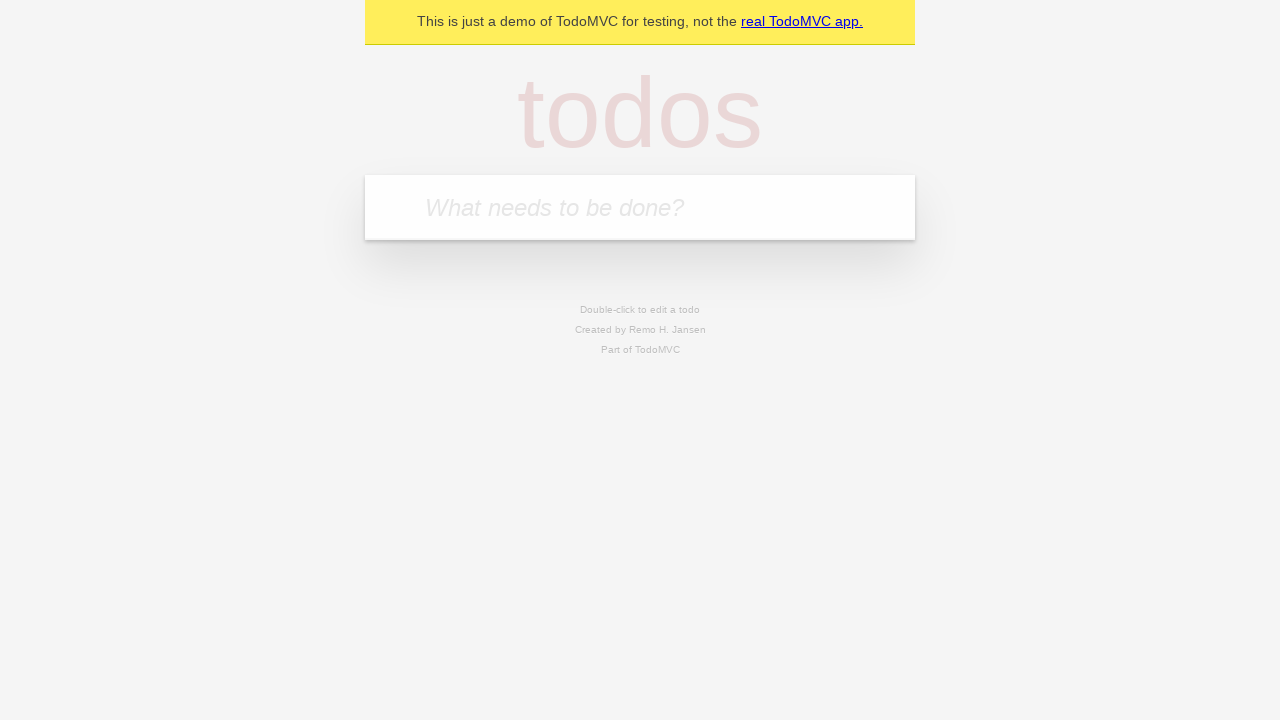

Filled todo input with 'buy some cheese' on internal:attr=[placeholder="What needs to be done?"i]
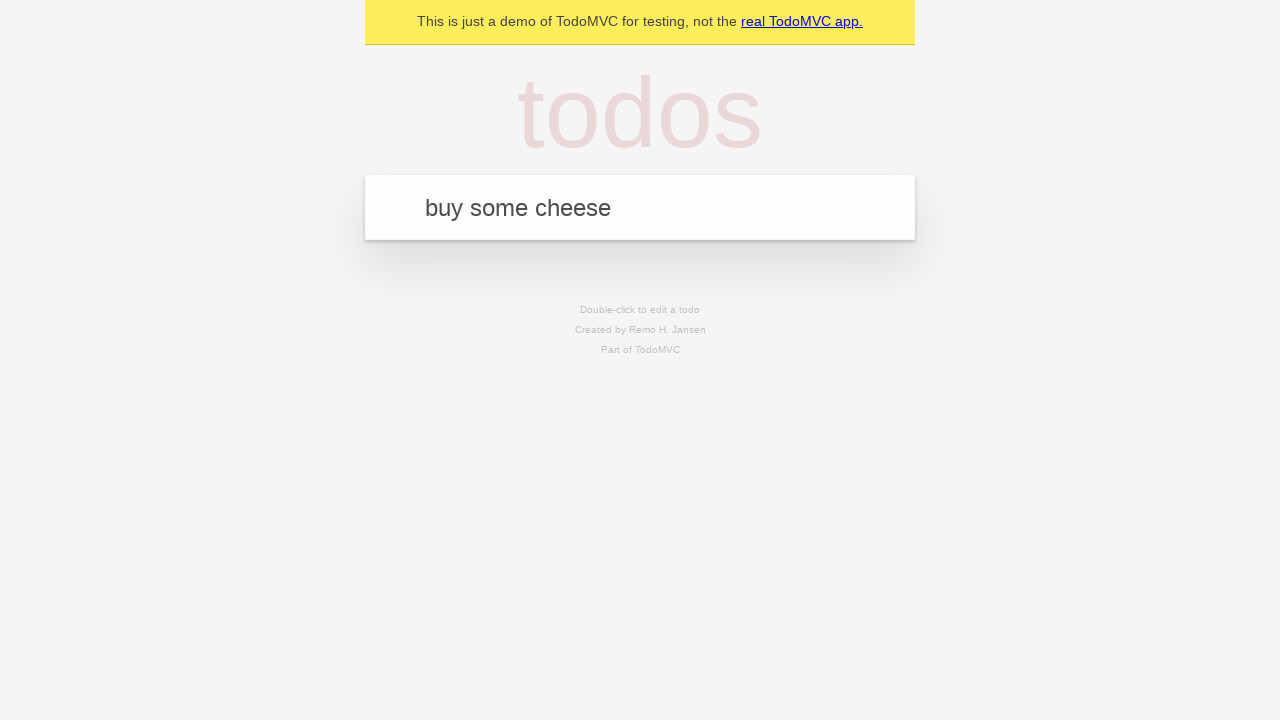

Pressed Enter to create first todo item on internal:attr=[placeholder="What needs to be done?"i]
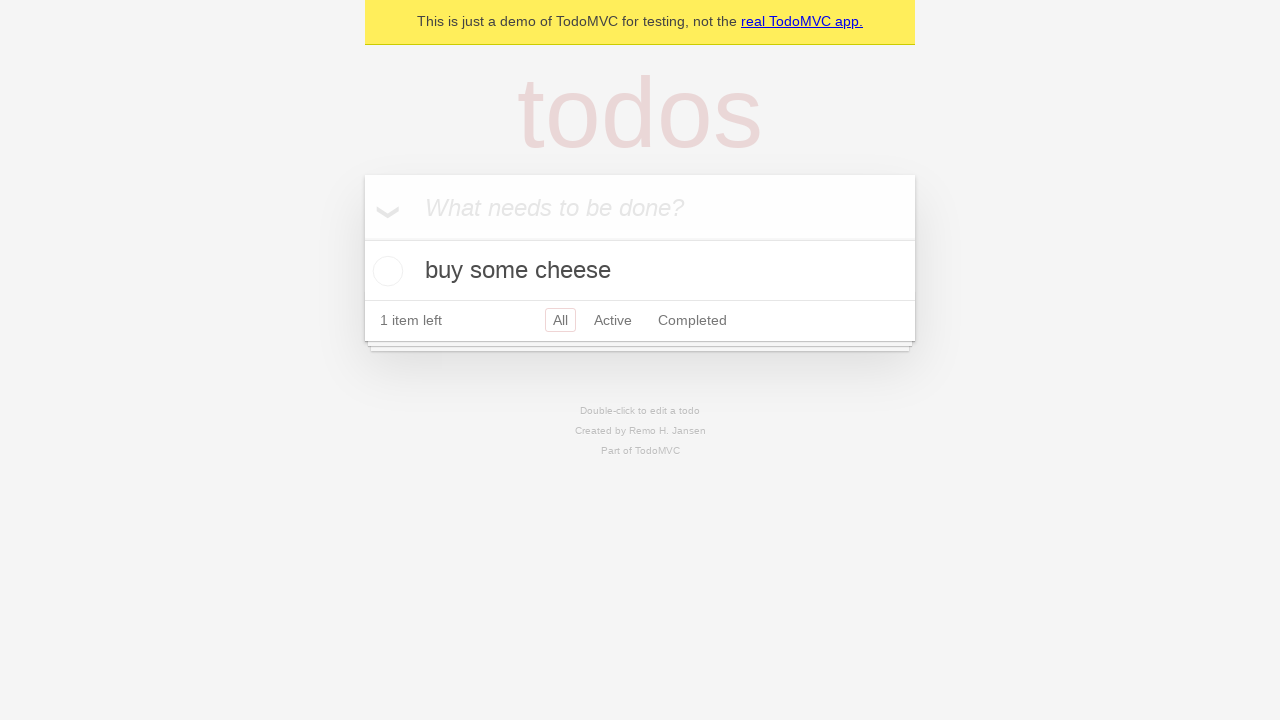

Filled todo input with 'feed the cat' on internal:attr=[placeholder="What needs to be done?"i]
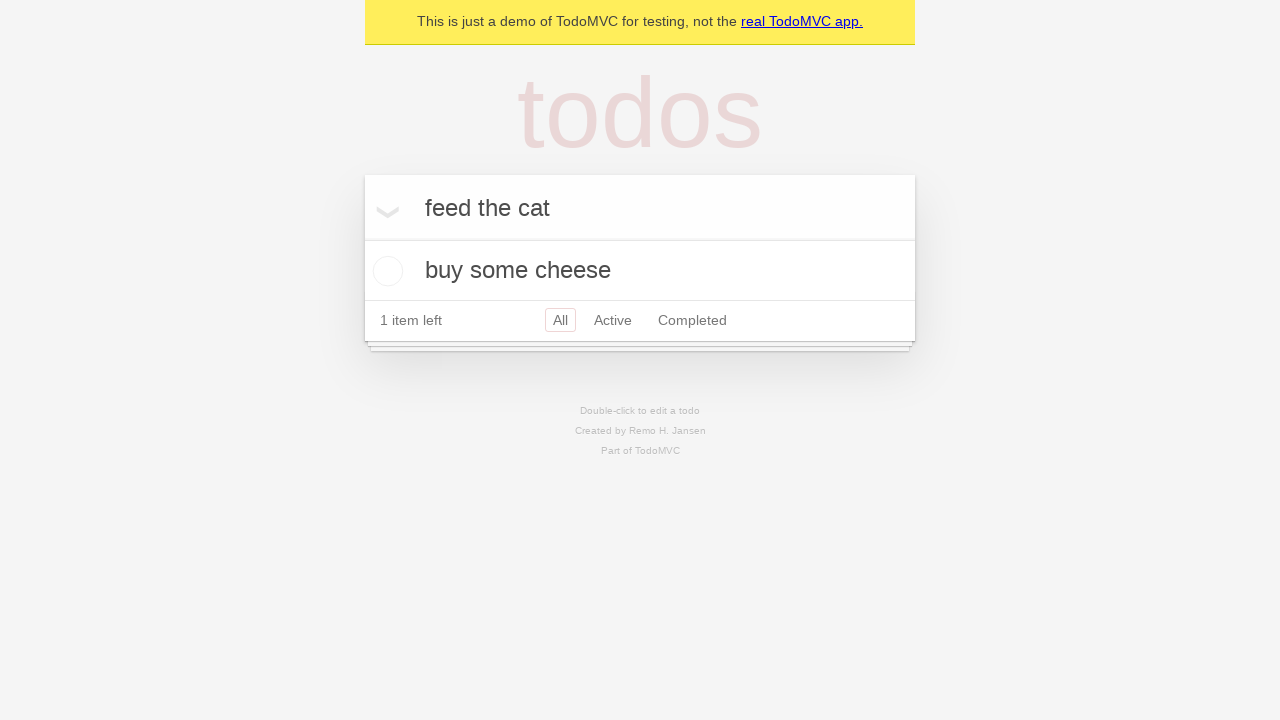

Pressed Enter to create second todo item on internal:attr=[placeholder="What needs to be done?"i]
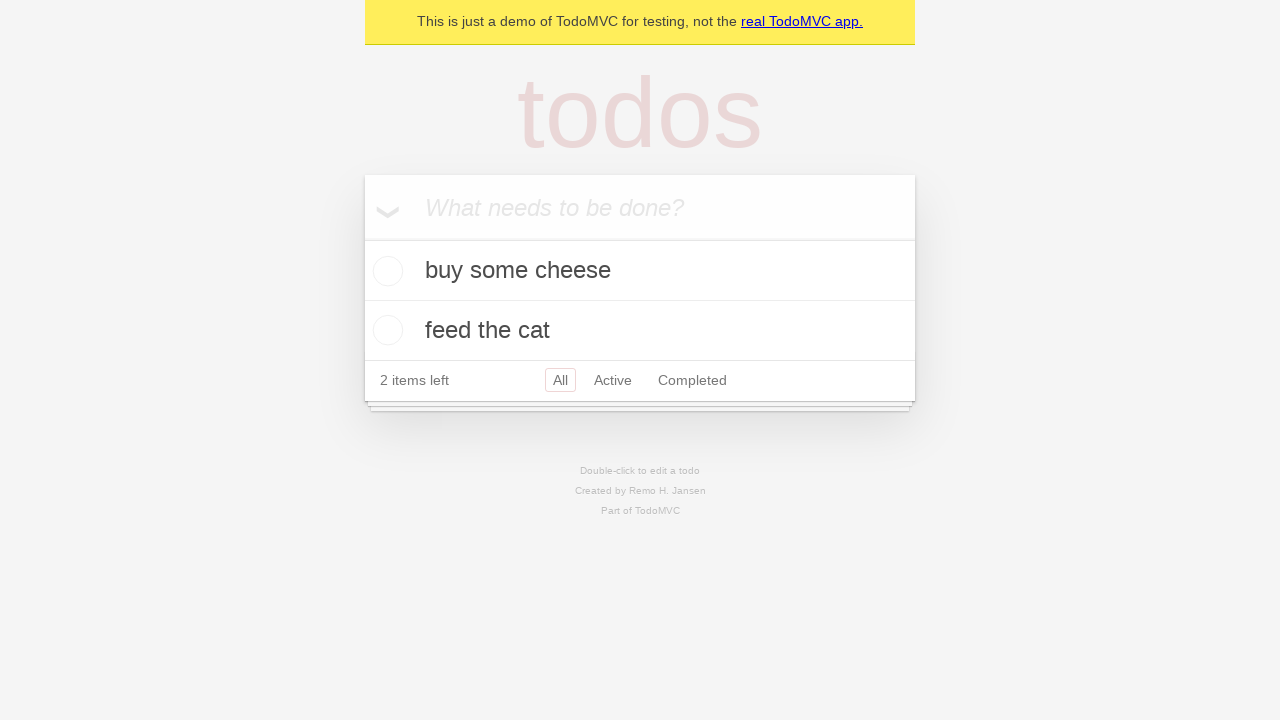

Waited for second todo item to be visible
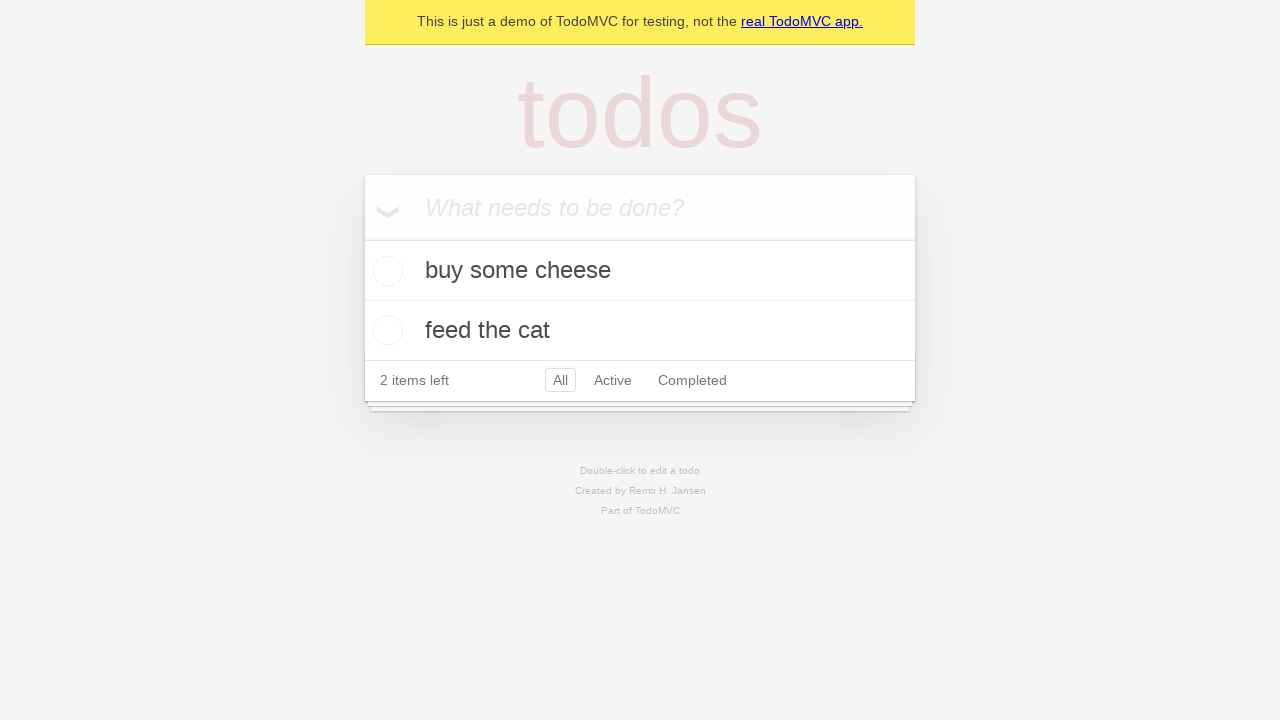

Marked first todo item as complete at (385, 271) on [data-testid='todo-item'] >> nth=0 >> internal:role=checkbox
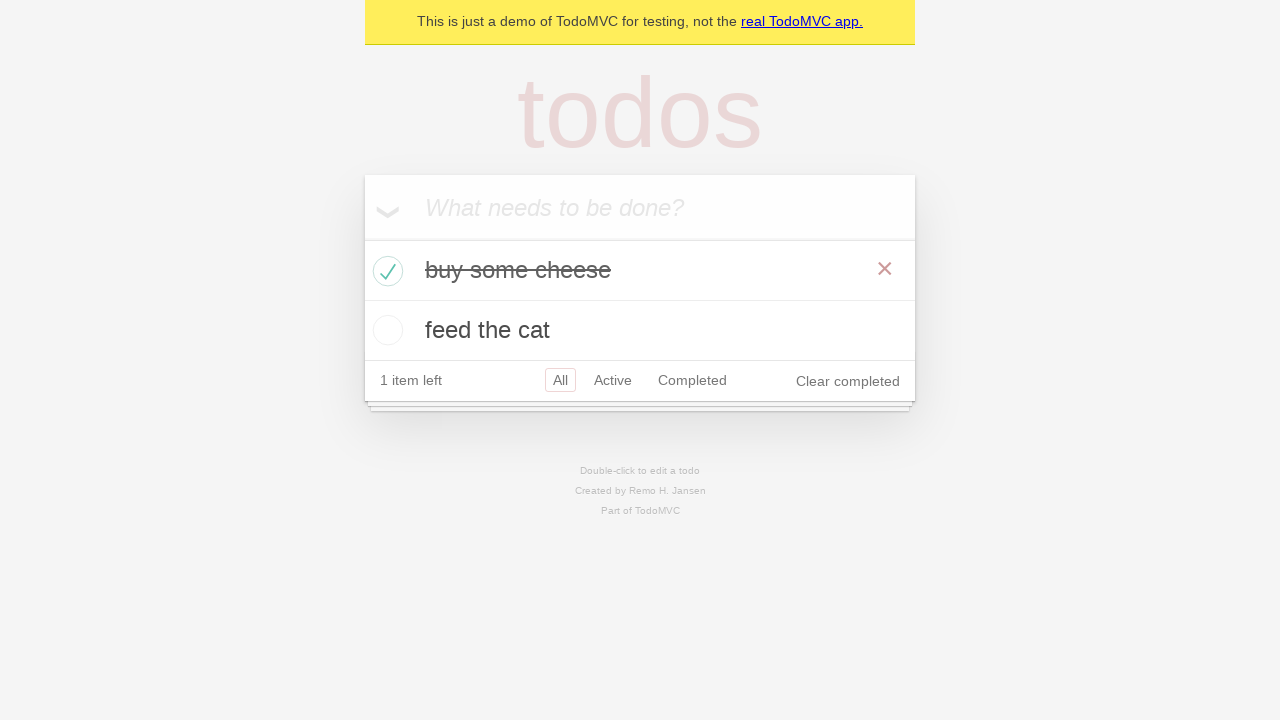

Marked second todo item as complete at (385, 330) on [data-testid='todo-item'] >> nth=1 >> internal:role=checkbox
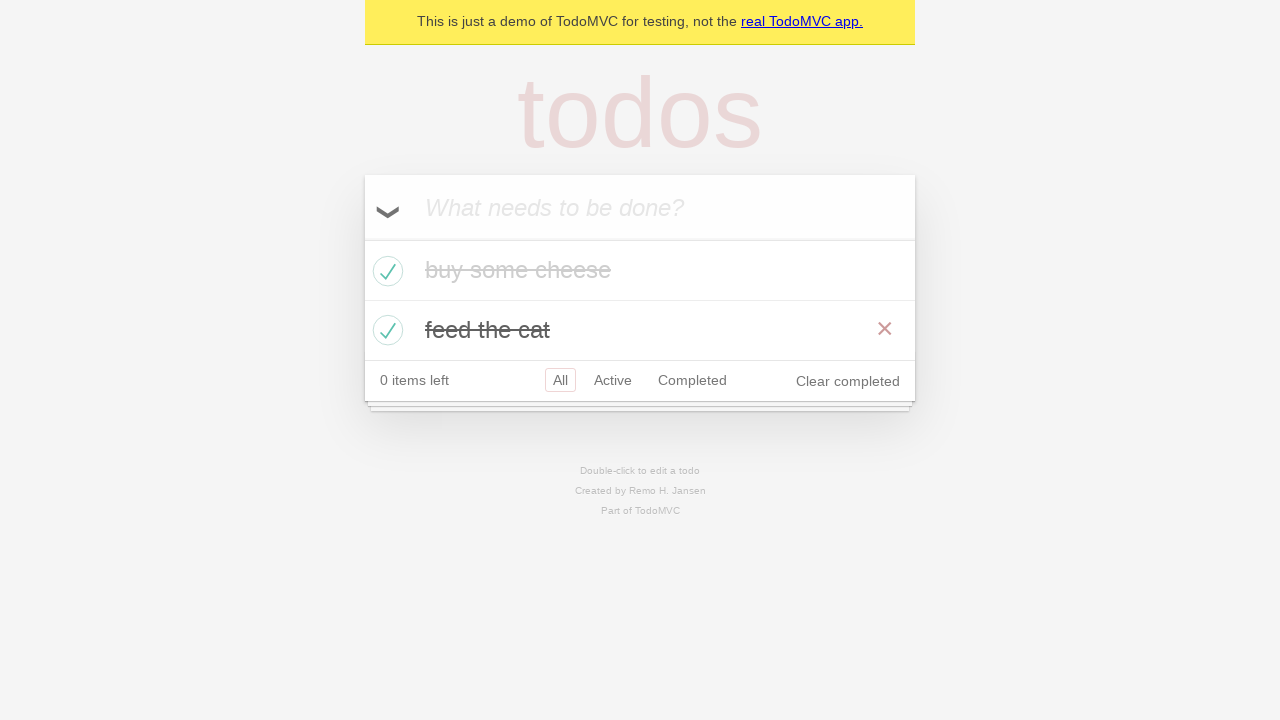

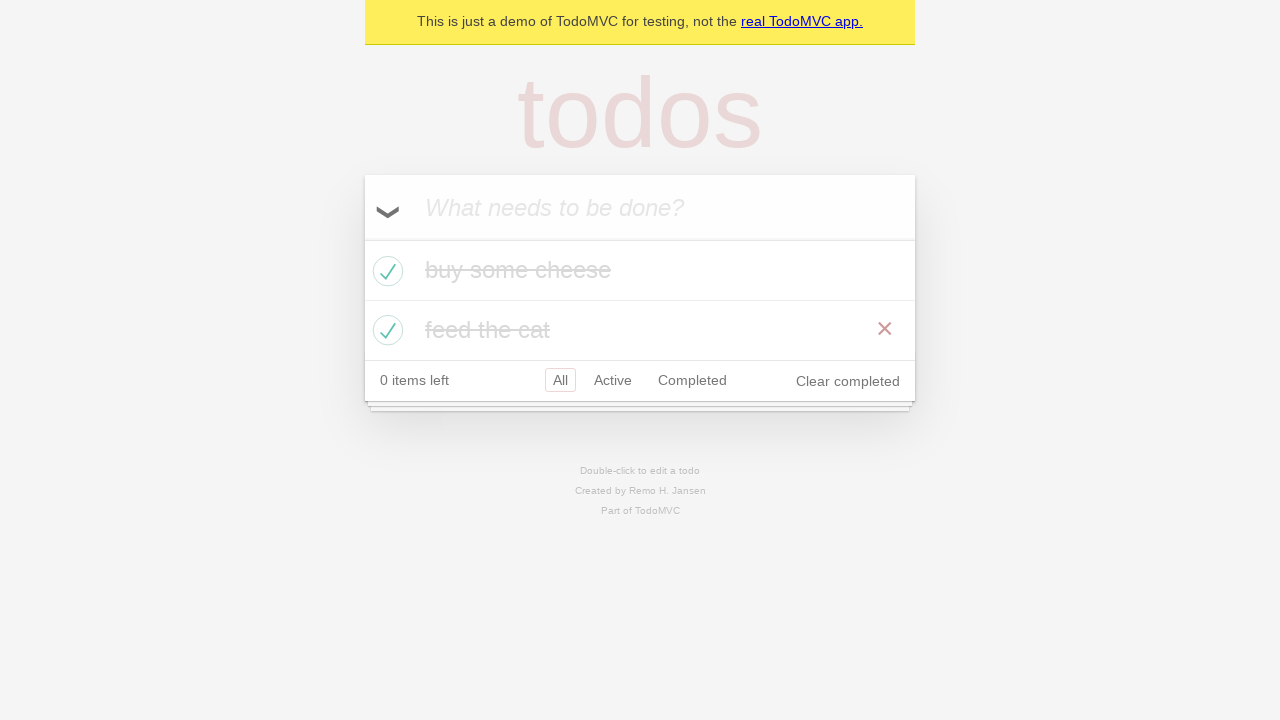